Tests filtering to display only completed todo items.

Starting URL: https://demo.playwright.dev/todomvc

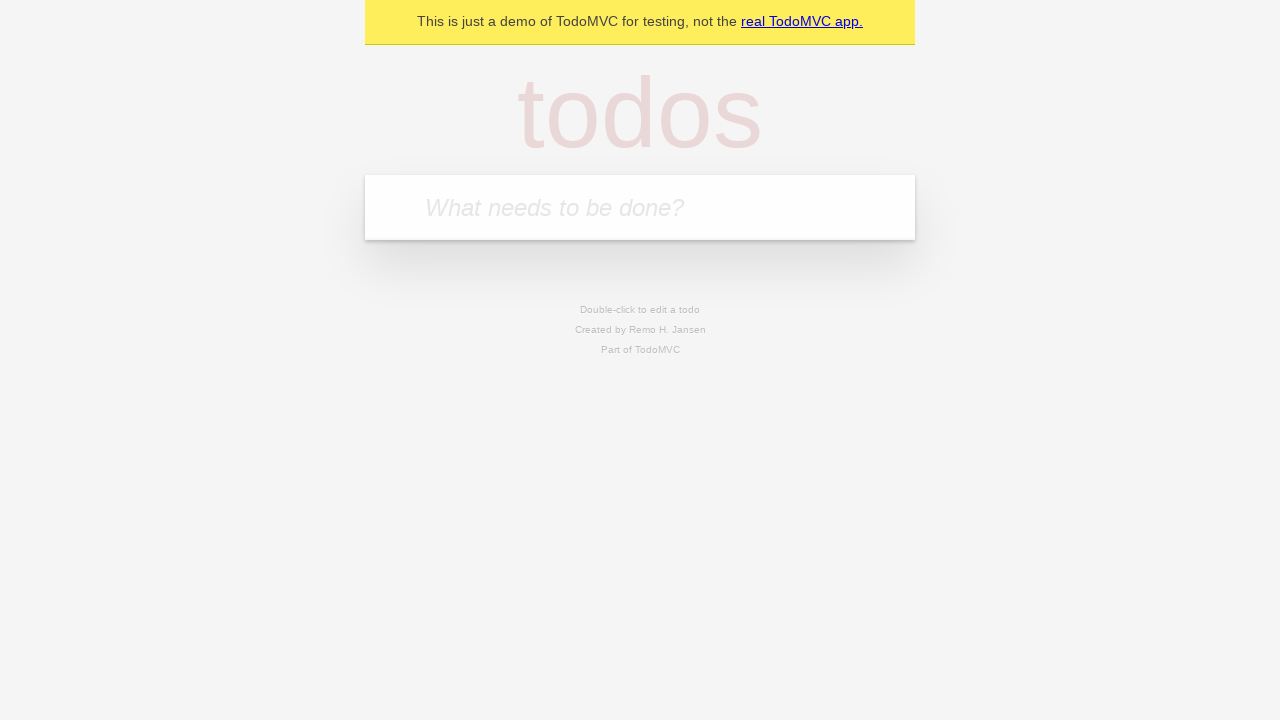

Filled todo input with 'buy some cheese' on internal:attr=[placeholder="What needs to be done?"i]
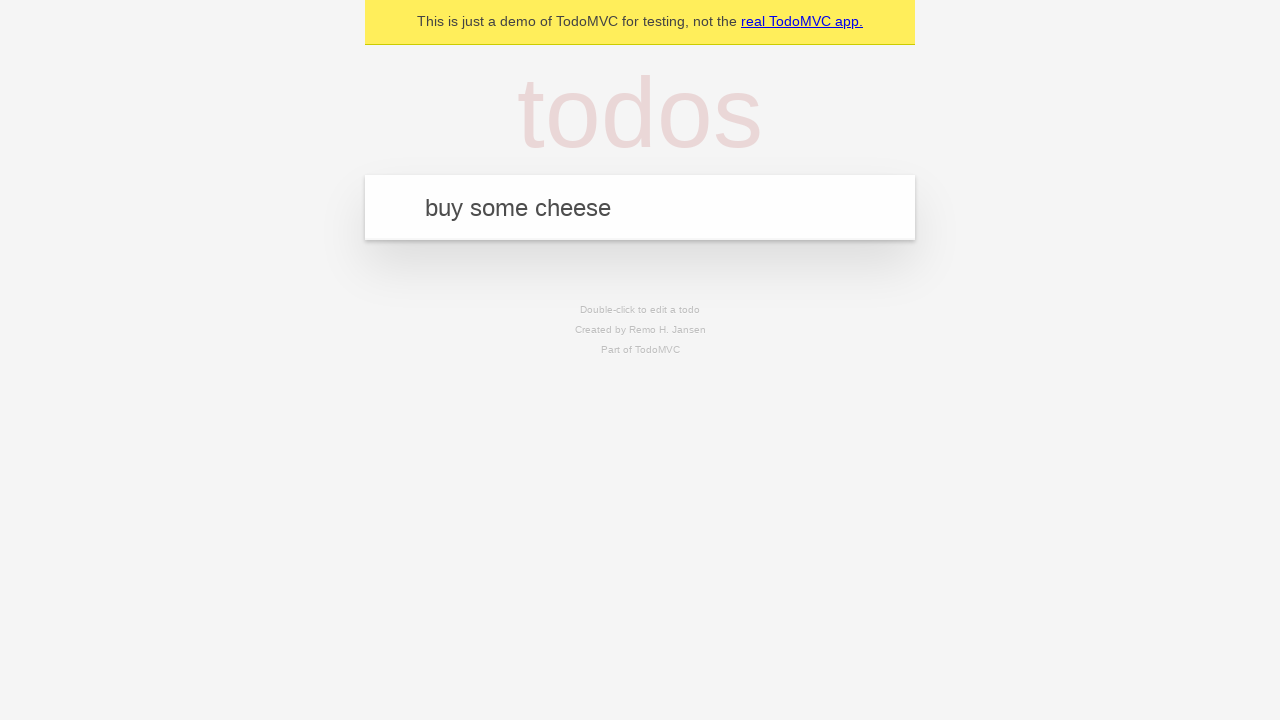

Pressed Enter to create first todo item on internal:attr=[placeholder="What needs to be done?"i]
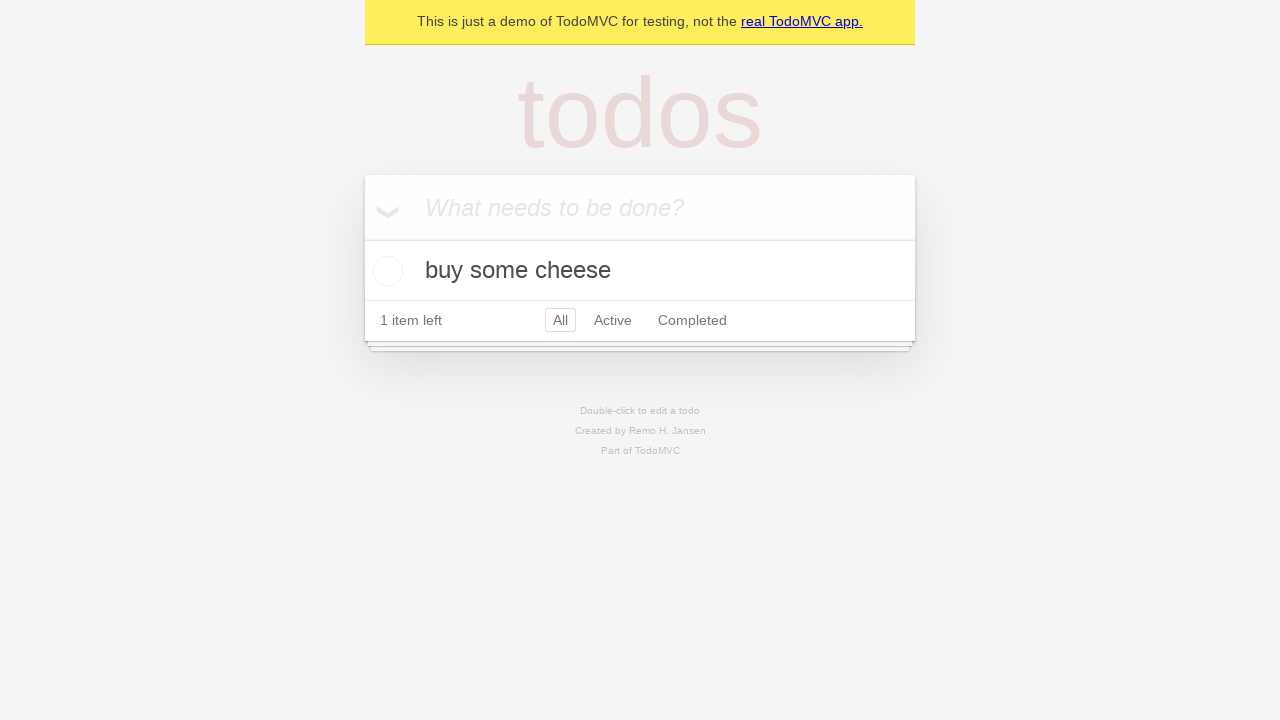

Filled todo input with 'feed the cat' on internal:attr=[placeholder="What needs to be done?"i]
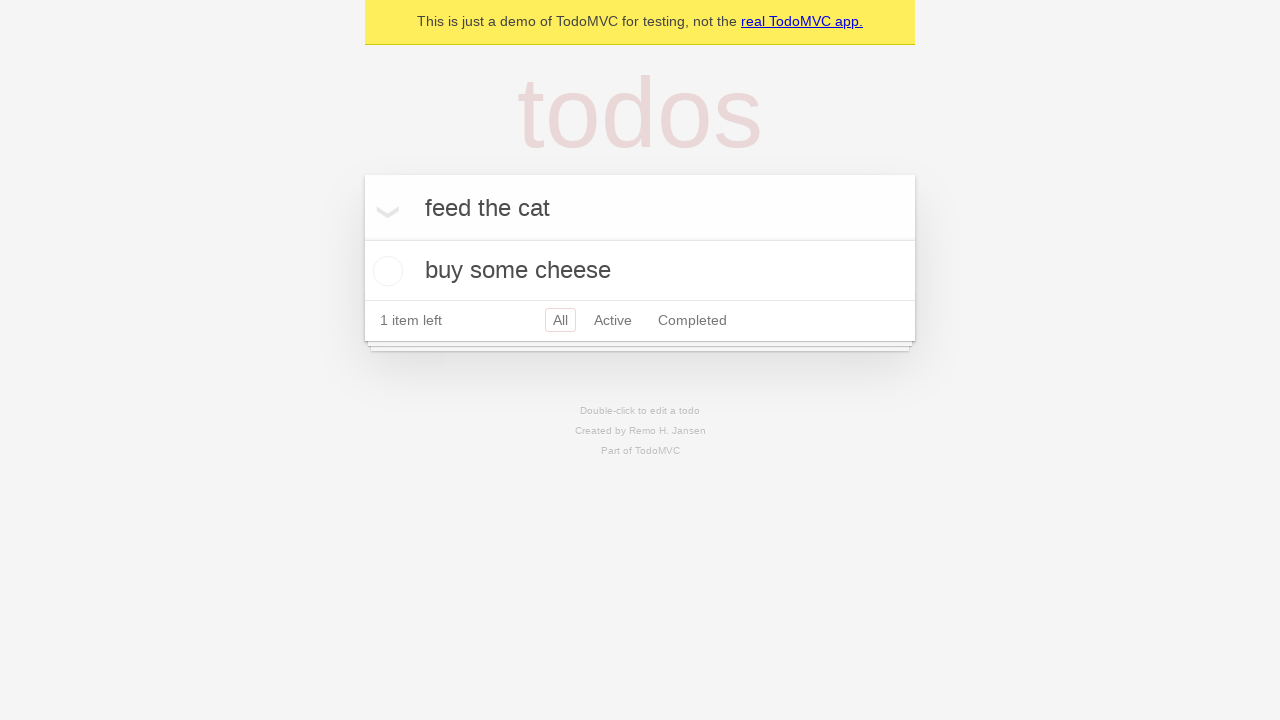

Pressed Enter to create second todo item on internal:attr=[placeholder="What needs to be done?"i]
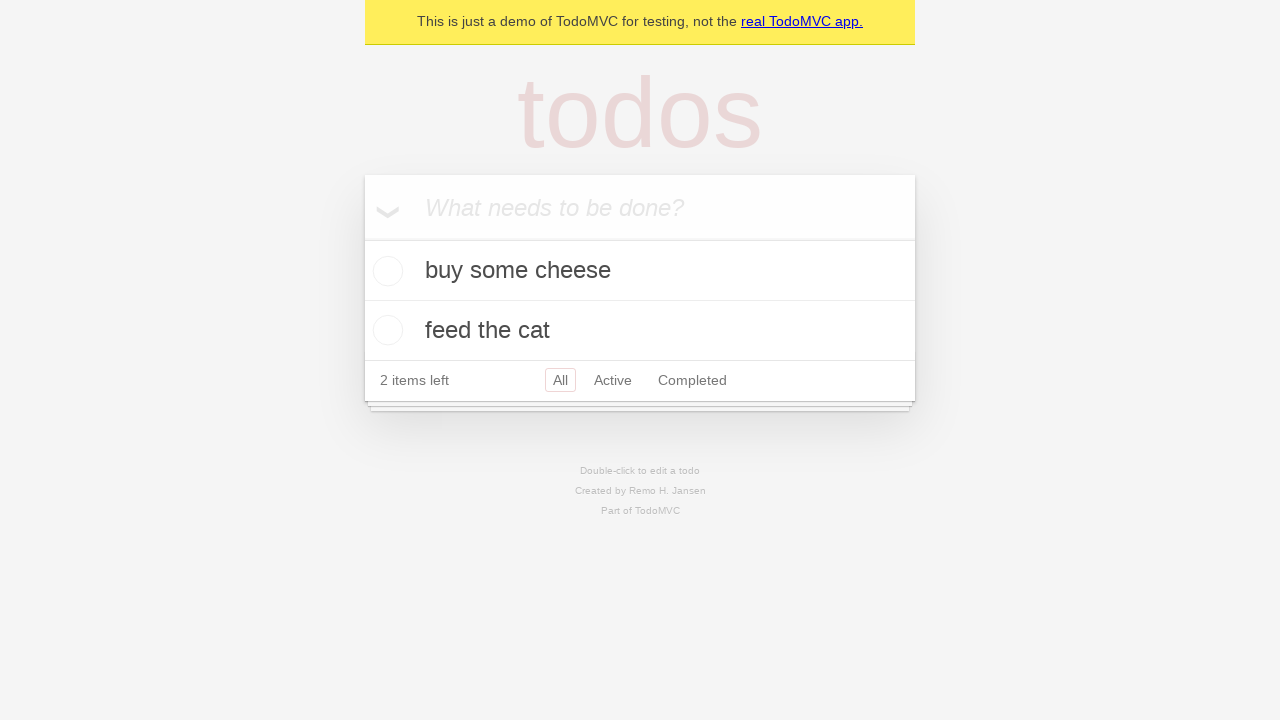

Filled todo input with 'book a doctors appointment' on internal:attr=[placeholder="What needs to be done?"i]
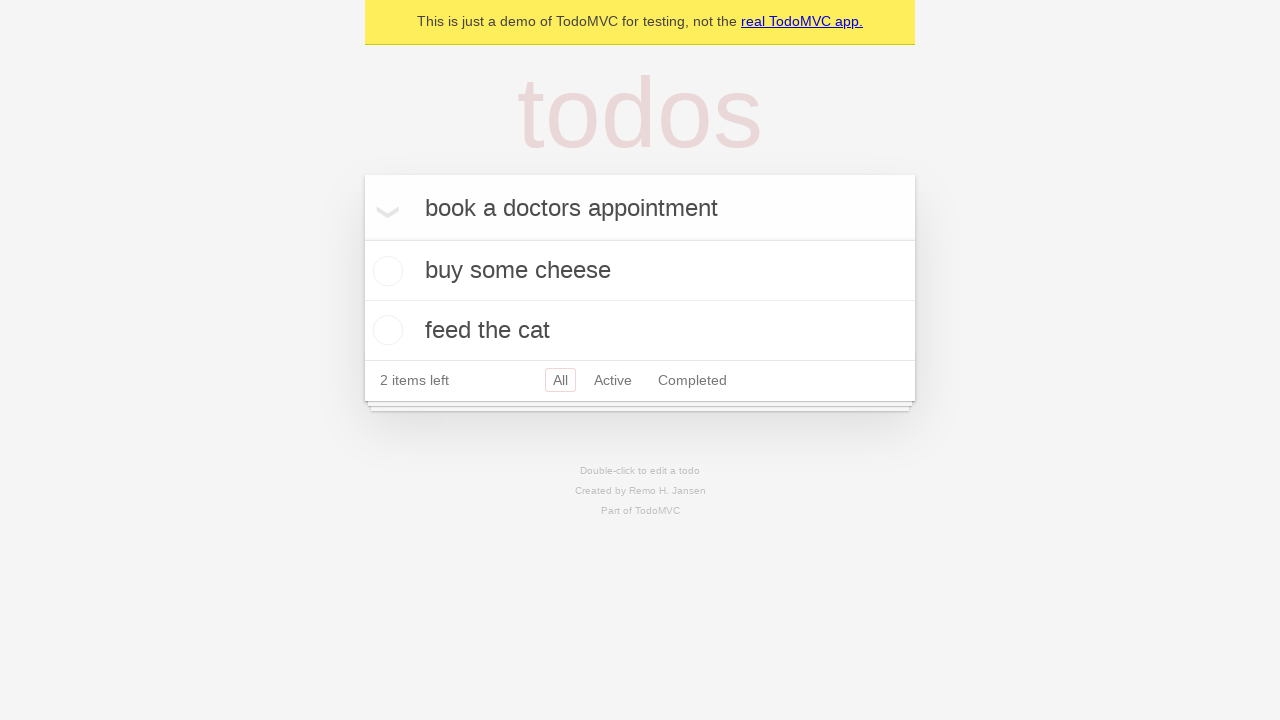

Pressed Enter to create third todo item on internal:attr=[placeholder="What needs to be done?"i]
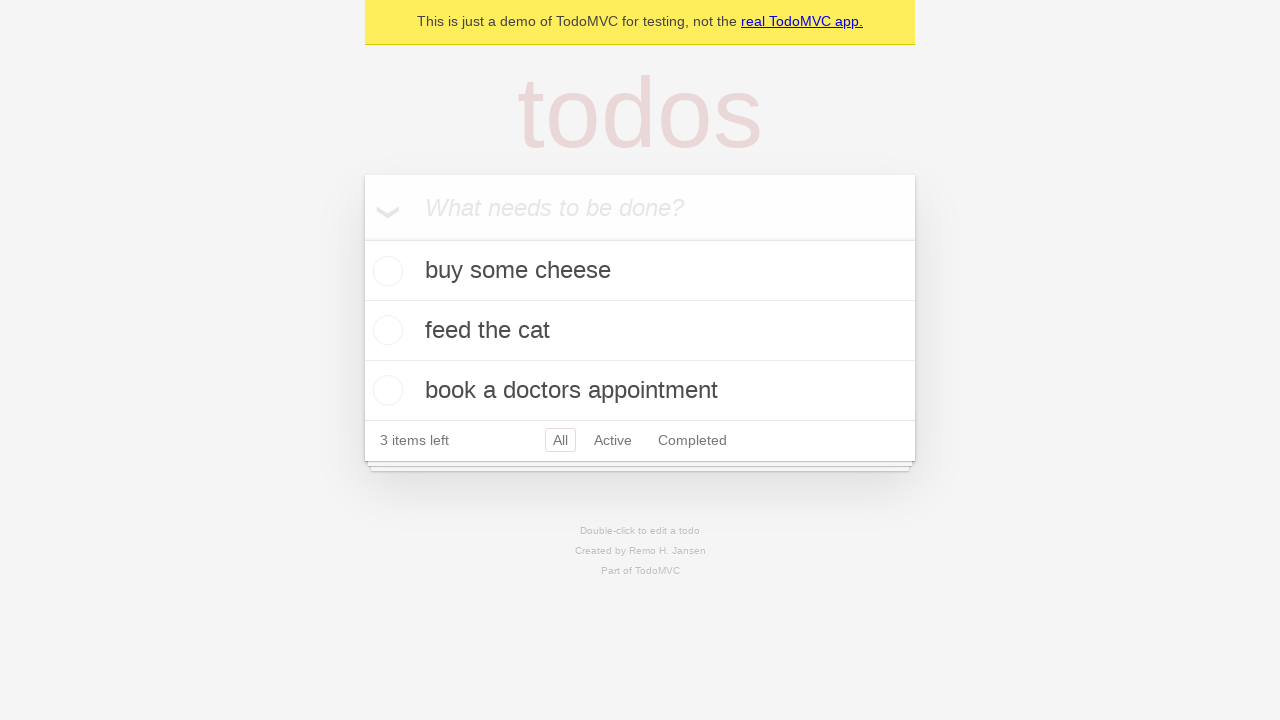

Checked the second todo item checkbox at (385, 330) on [data-testid='todo-item'] >> nth=1 >> internal:role=checkbox
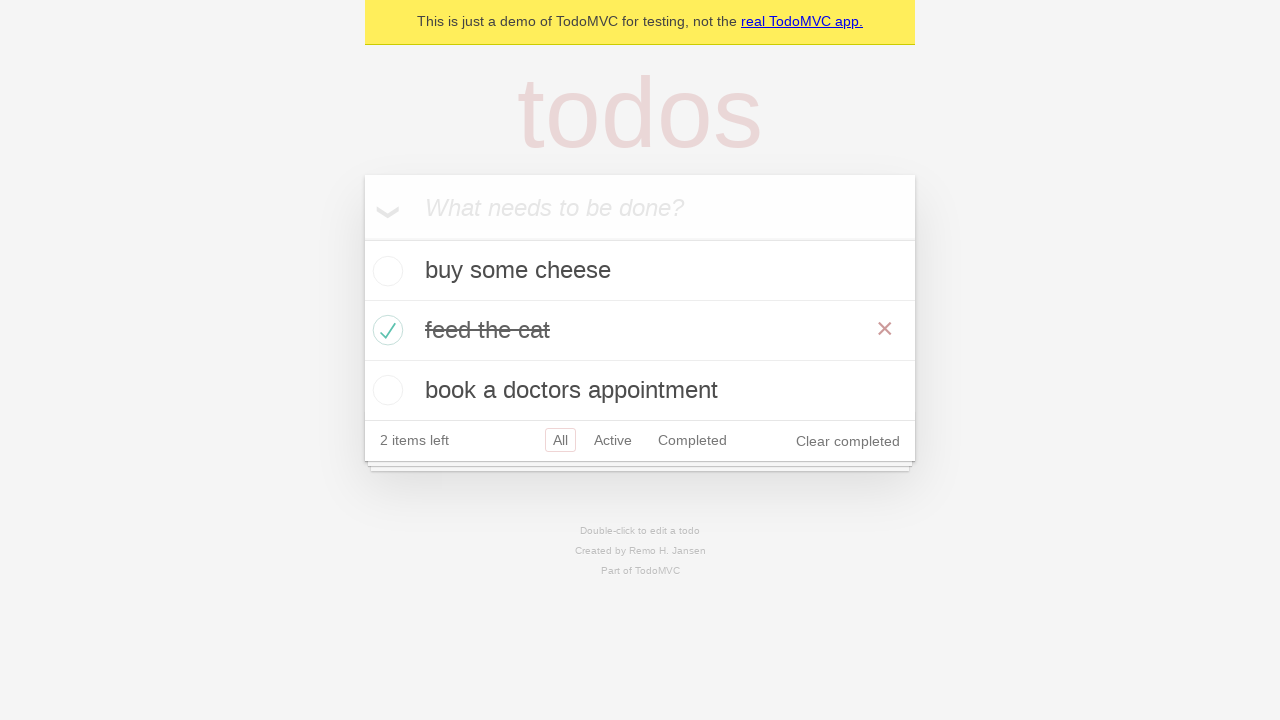

Clicked the 'Completed' filter link at (692, 440) on internal:role=link[name="Completed"i]
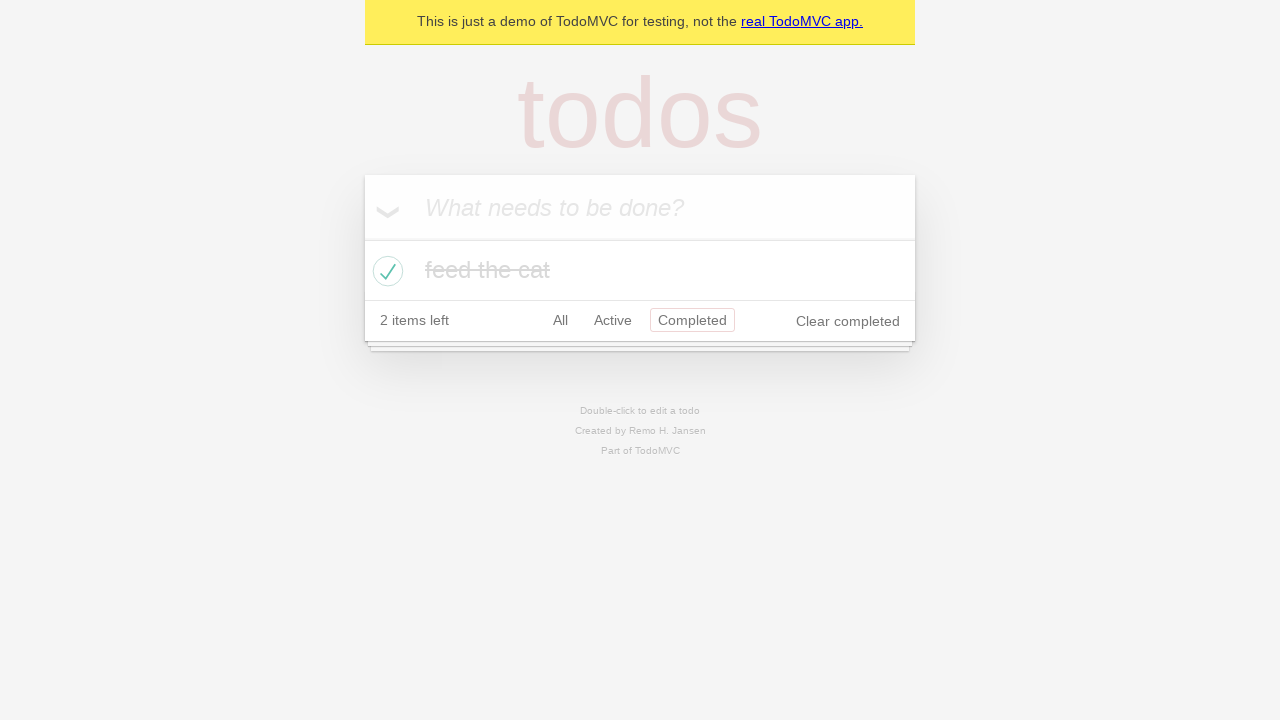

Filter applied successfully, showing only completed todo item
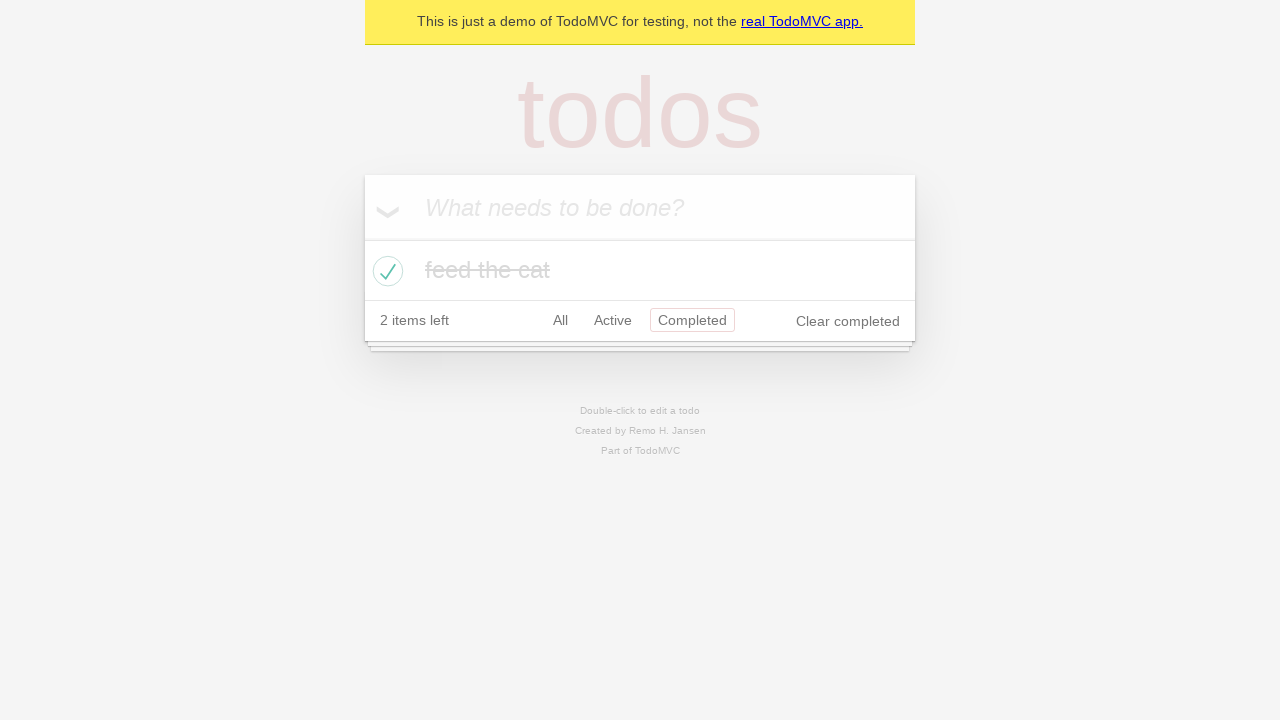

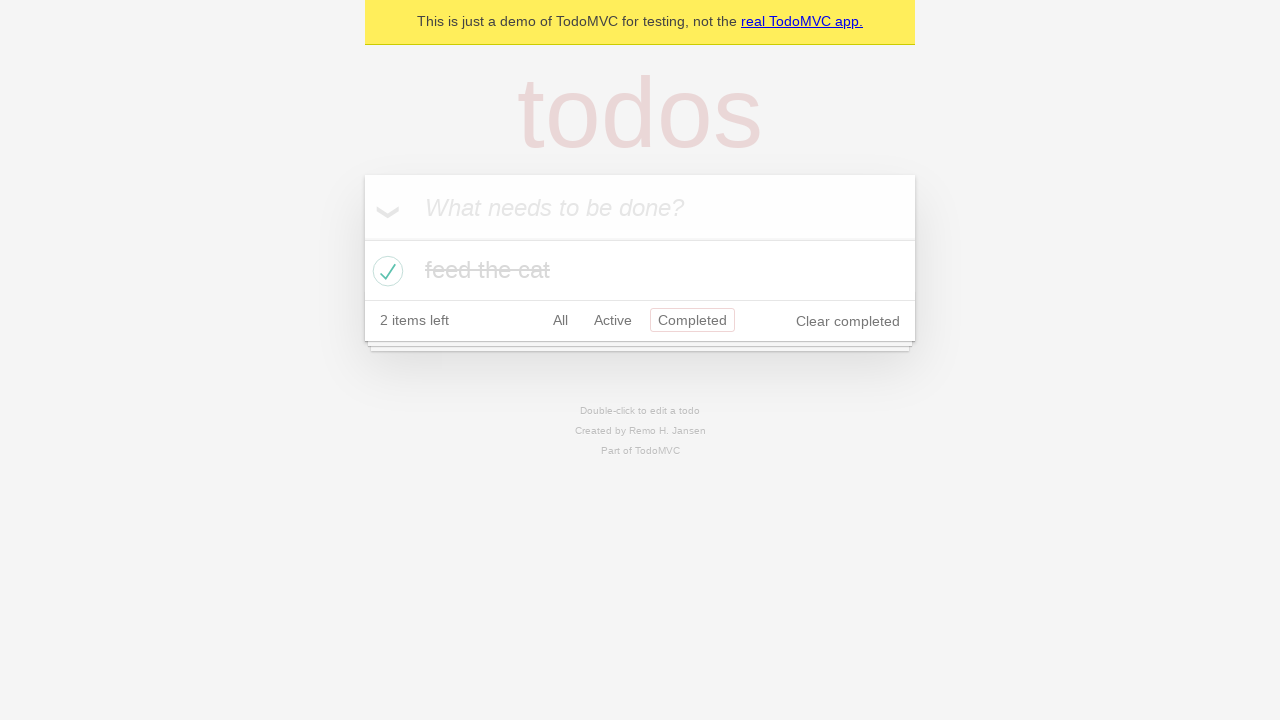